Tests that a todo item is removed when edited to an empty string

Starting URL: https://demo.playwright.dev/todomvc

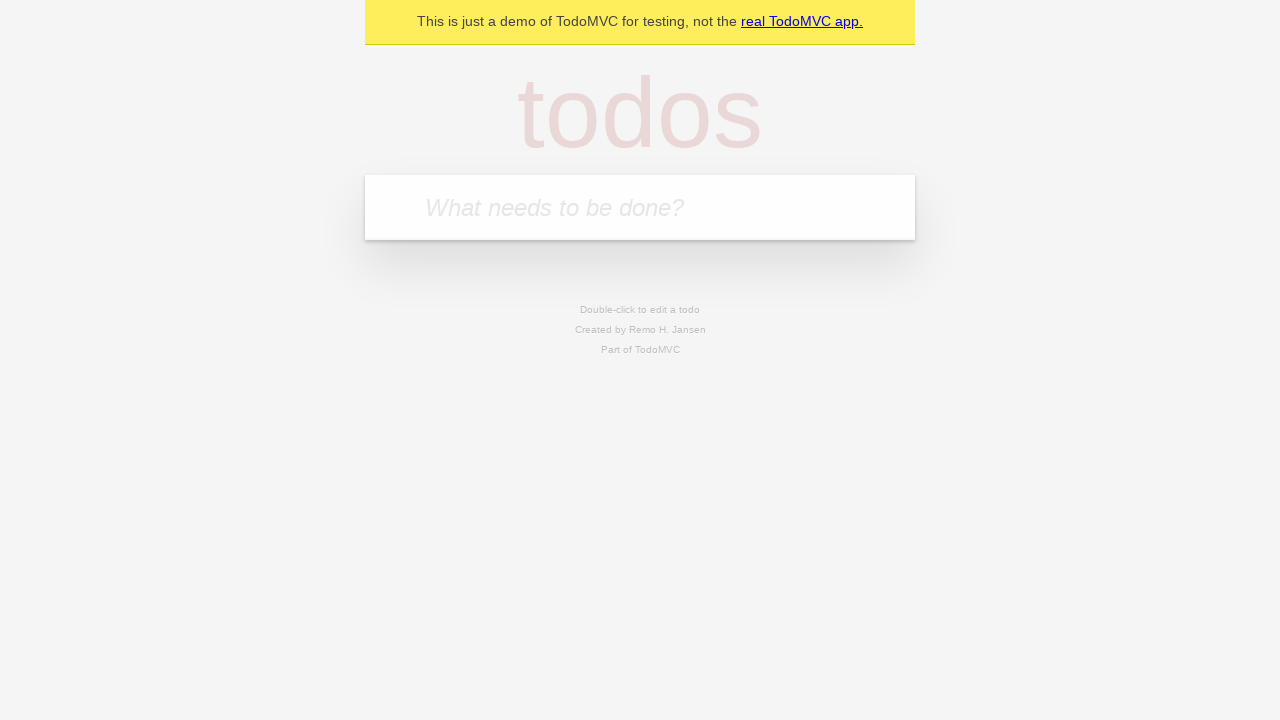

Filled todo input with 'buy some cheese' on internal:attr=[placeholder="What needs to be done?"i]
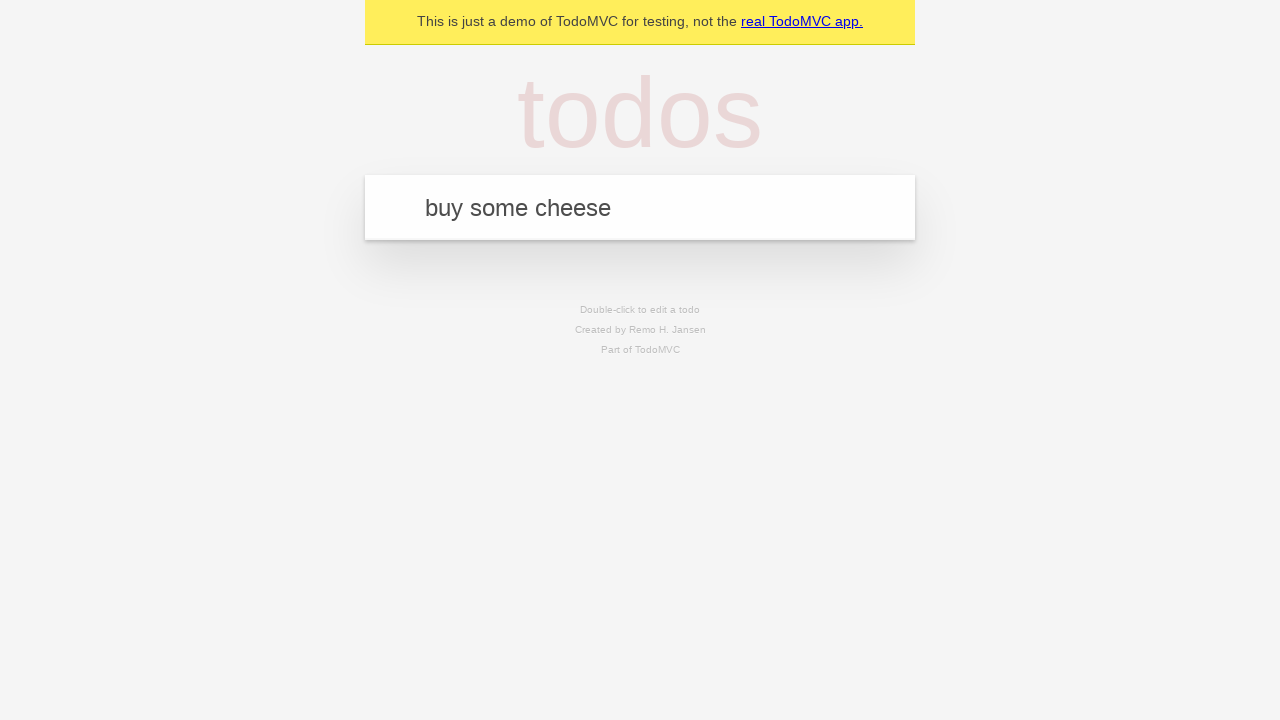

Pressed Enter to create first todo on internal:attr=[placeholder="What needs to be done?"i]
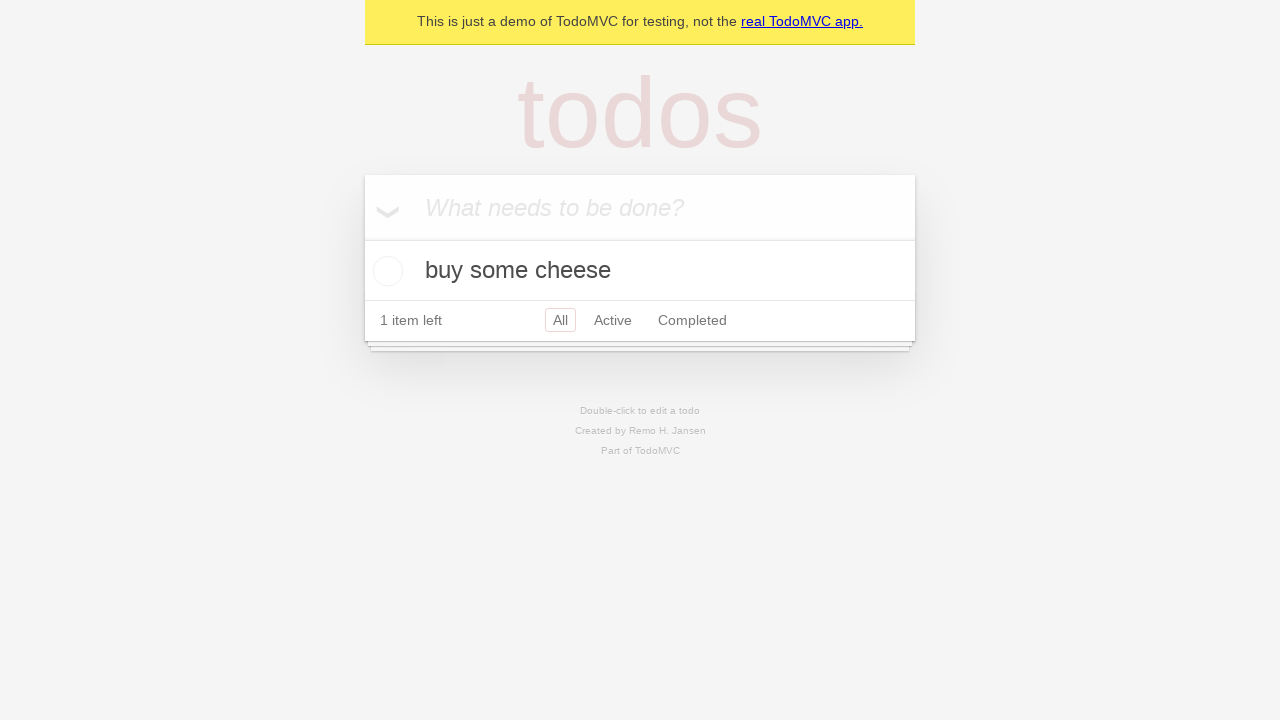

Filled todo input with 'feed the cat' on internal:attr=[placeholder="What needs to be done?"i]
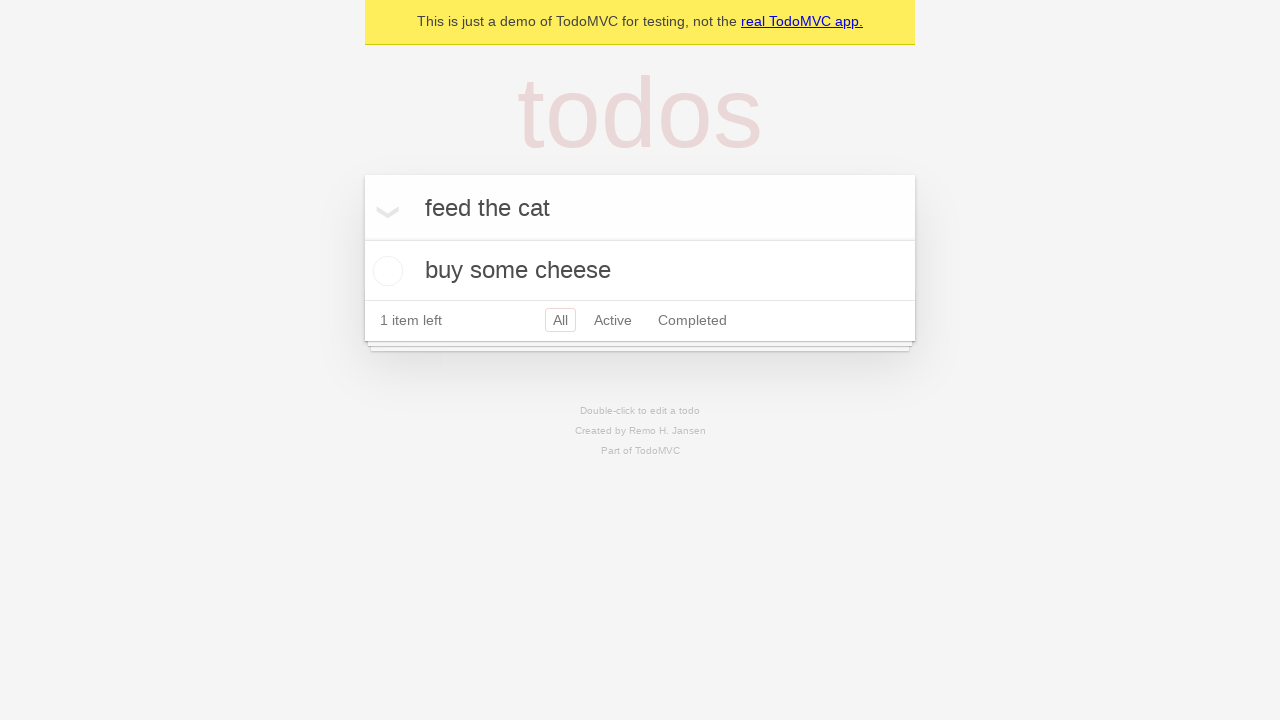

Pressed Enter to create second todo on internal:attr=[placeholder="What needs to be done?"i]
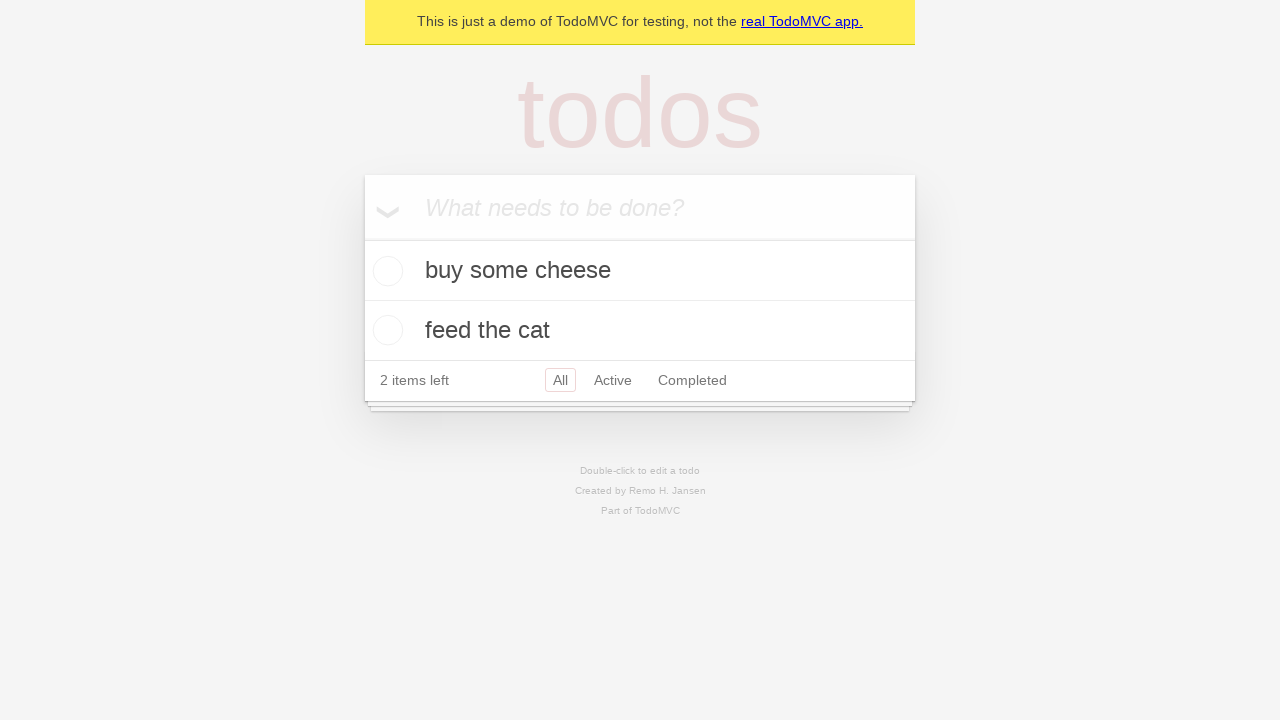

Filled todo input with 'book a doctors appointment' on internal:attr=[placeholder="What needs to be done?"i]
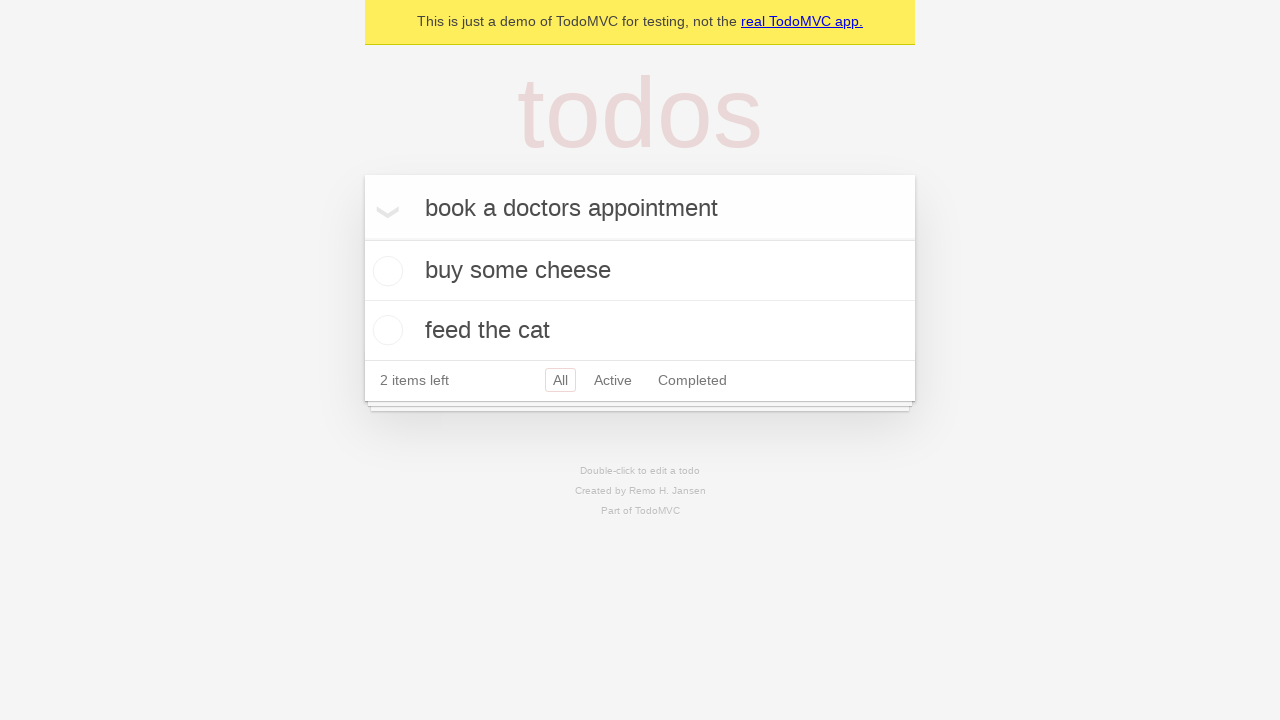

Pressed Enter to create third todo on internal:attr=[placeholder="What needs to be done?"i]
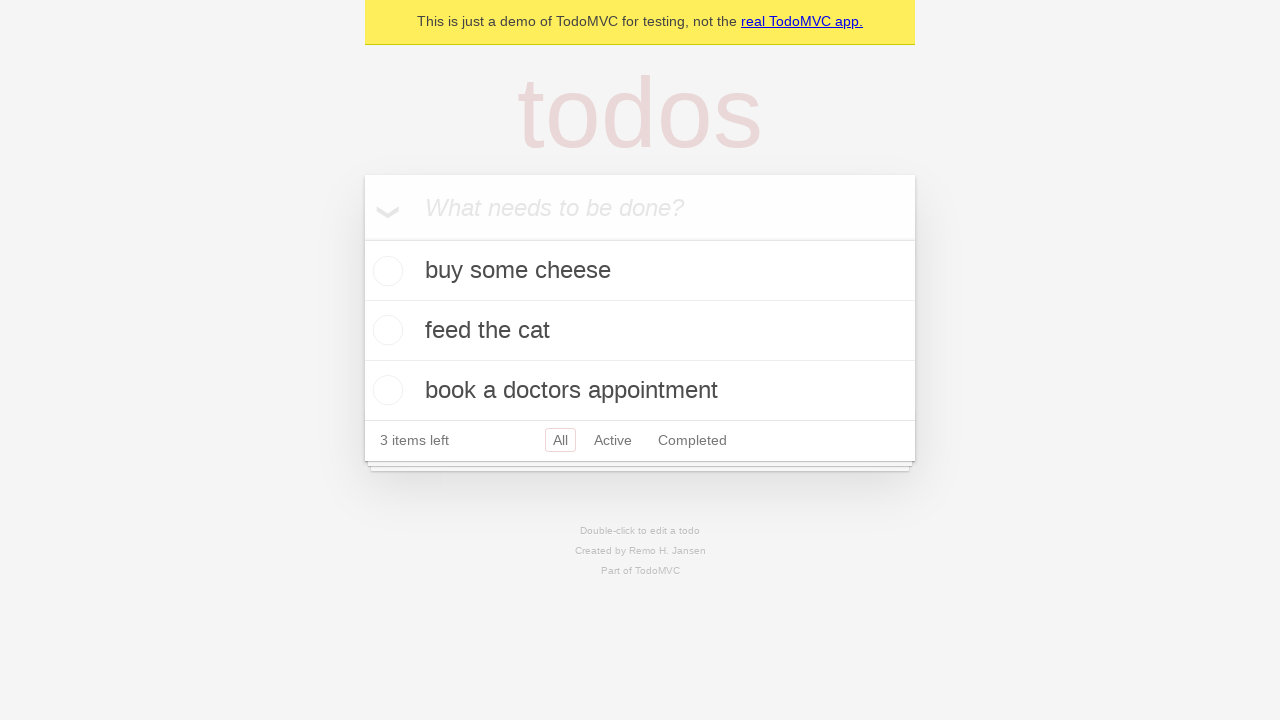

Double-clicked second todo item to enter edit mode at (640, 331) on internal:testid=[data-testid="todo-item"s] >> nth=1
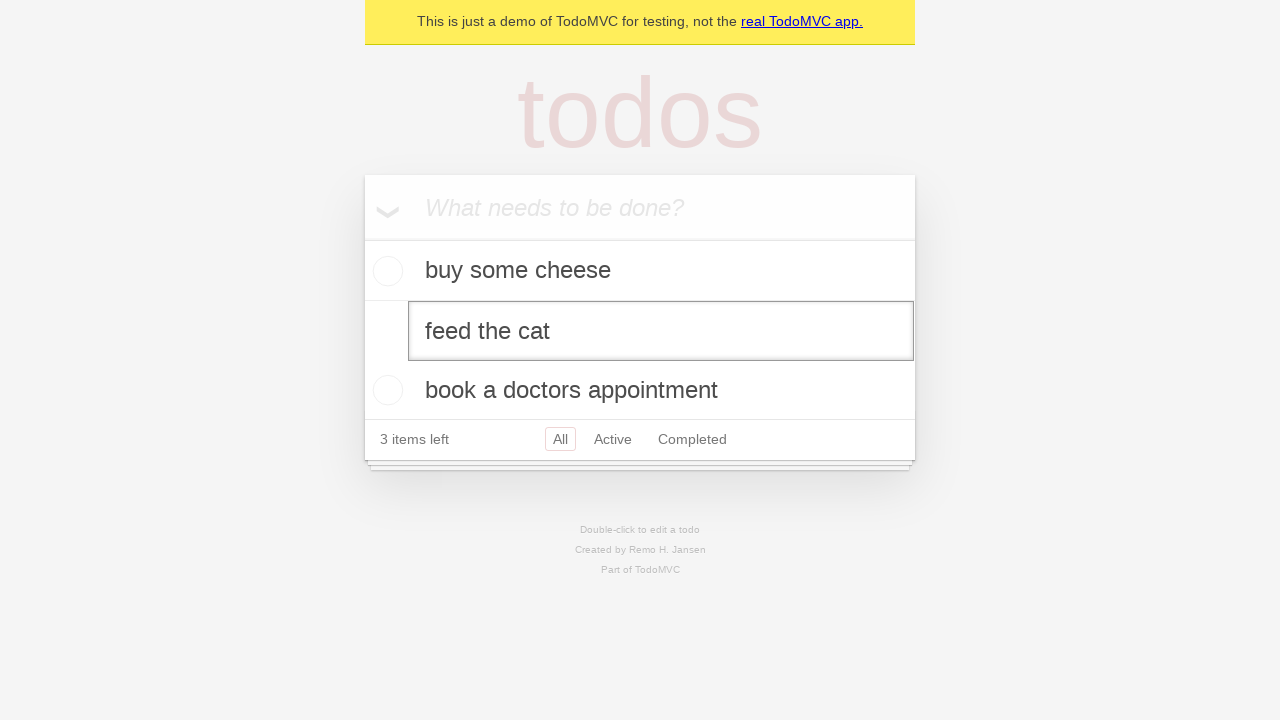

Cleared text from todo edit field on internal:testid=[data-testid="todo-item"s] >> nth=1 >> internal:role=textbox[nam
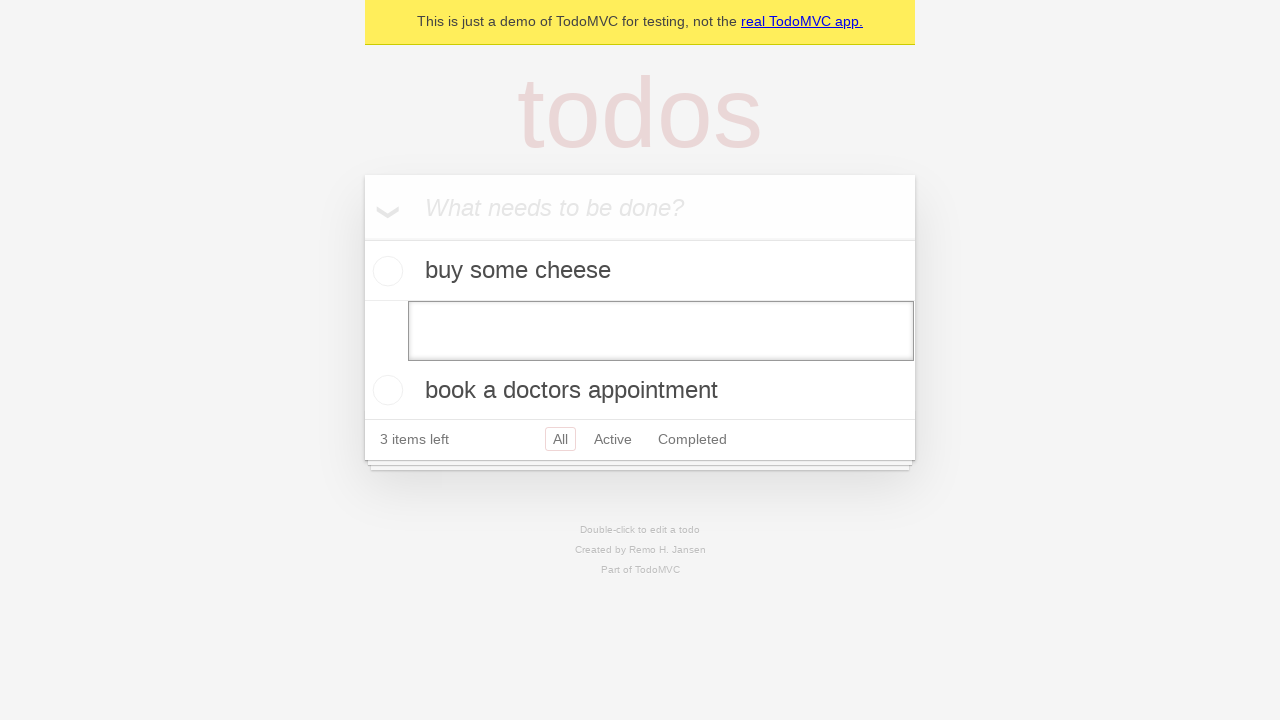

Pressed Enter to confirm empty text and remove todo item on internal:testid=[data-testid="todo-item"s] >> nth=1 >> internal:role=textbox[nam
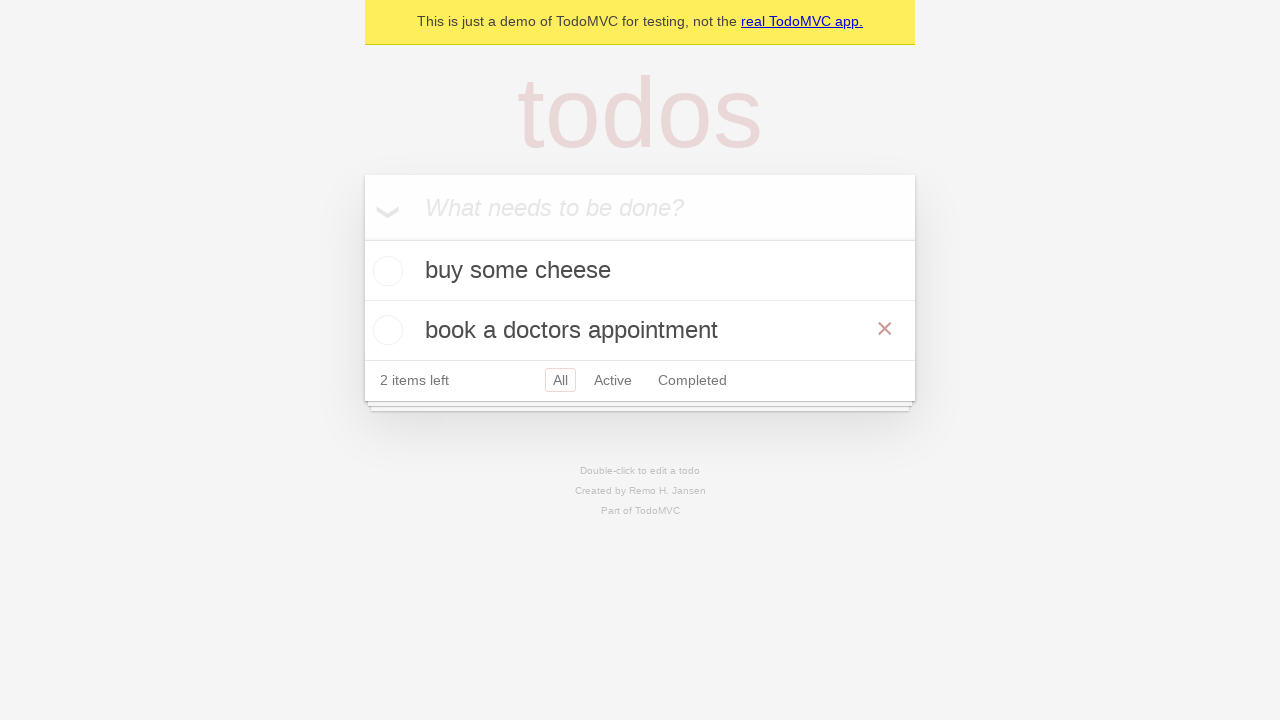

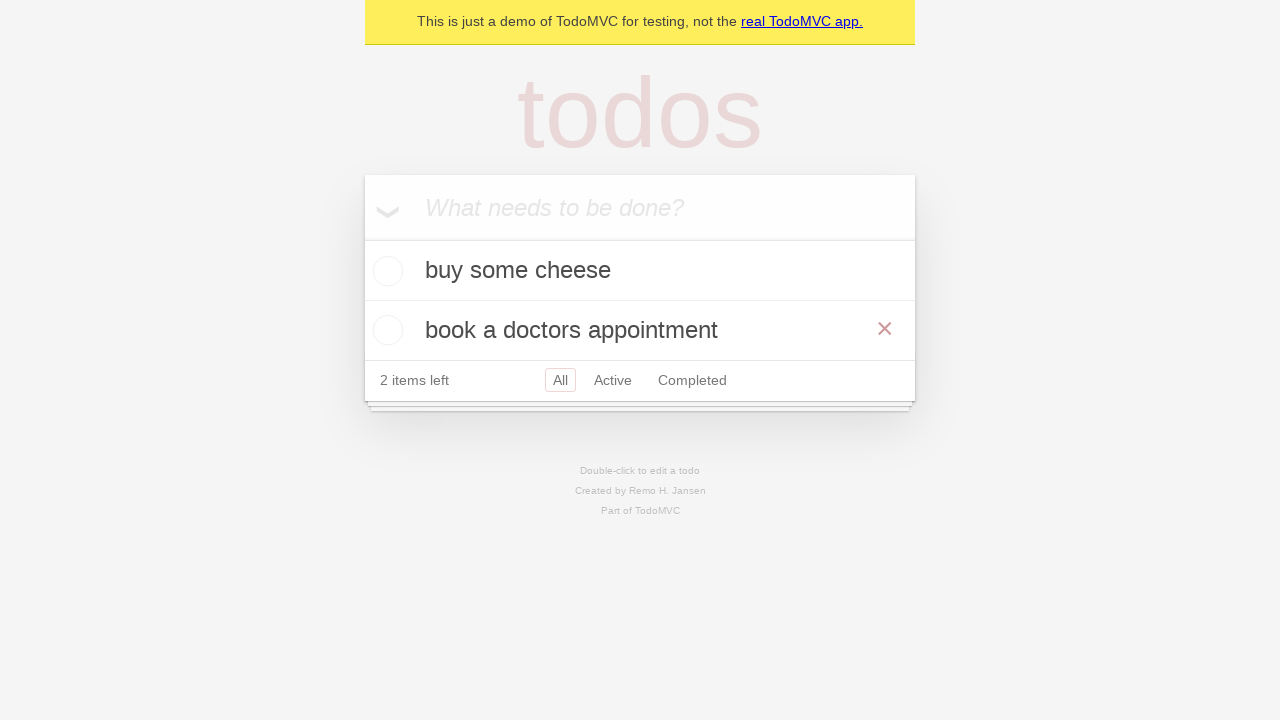